Tests drag and drop functionality by dragging an element from source to target location

Starting URL: https://selenium08.blogspot.com/2020/01/drag-drop.html

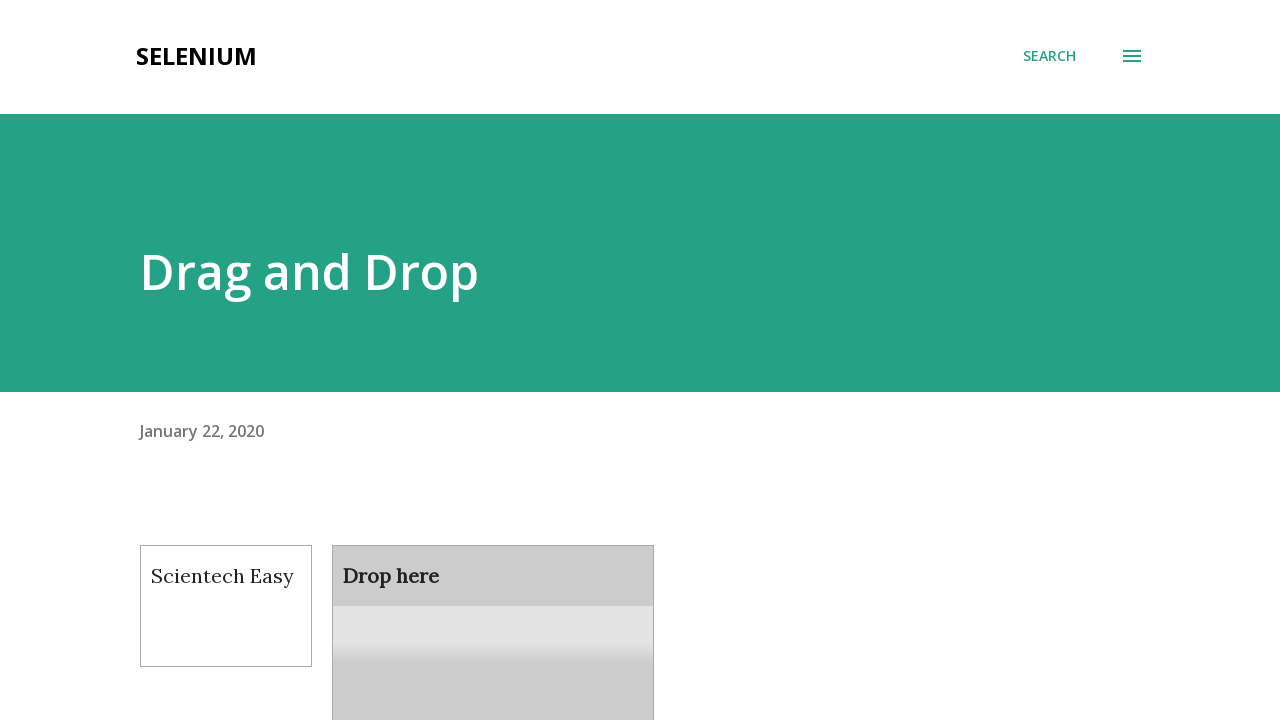

Located draggable element
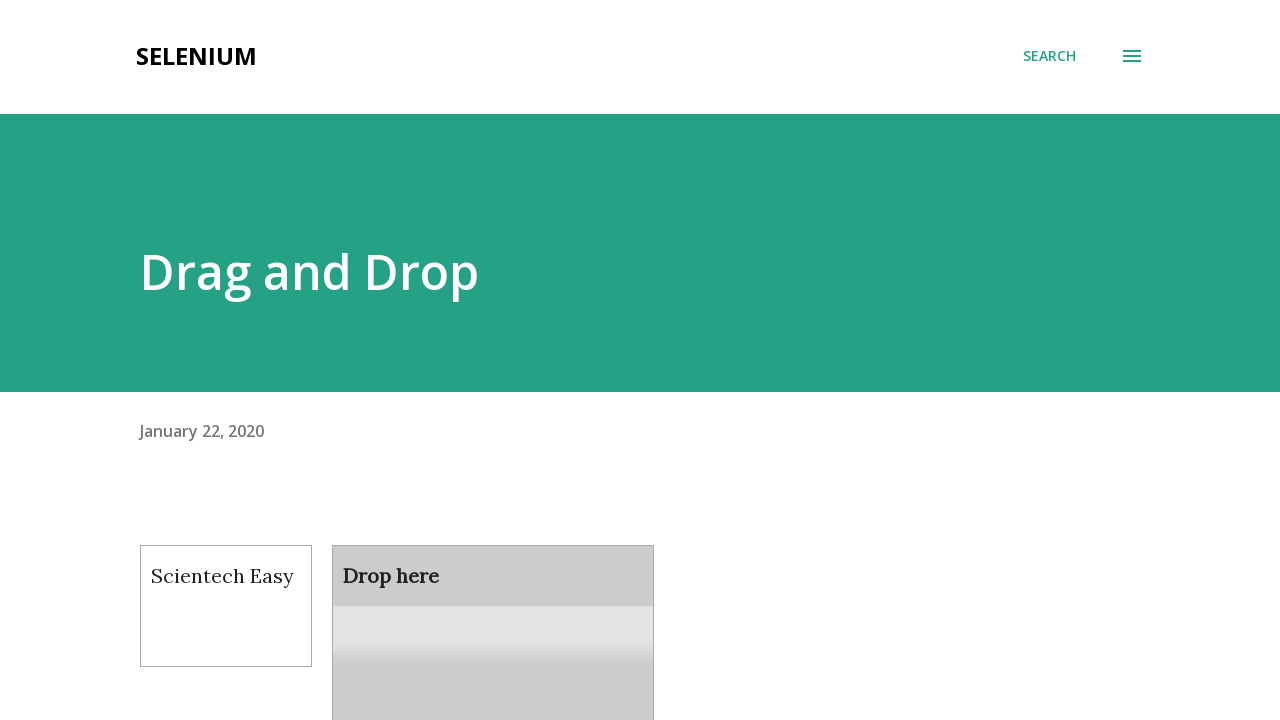

Located droppable element
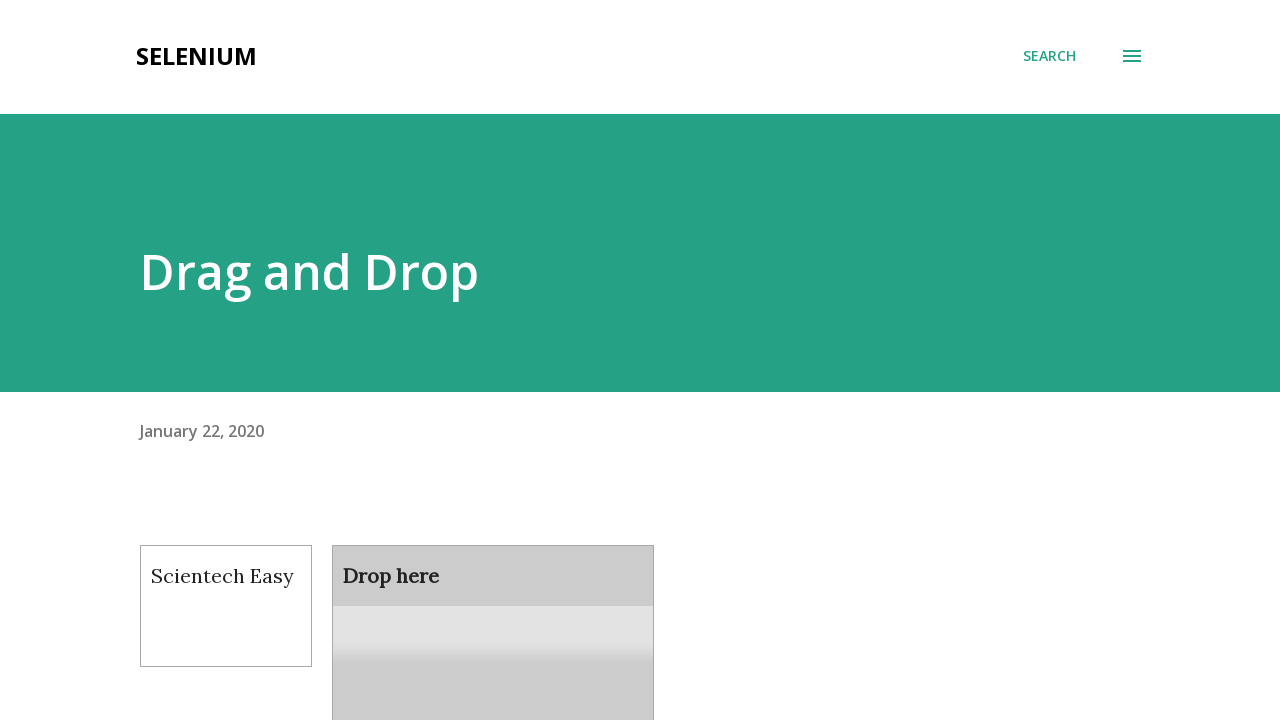

Dragged element from source to target location at (493, 609)
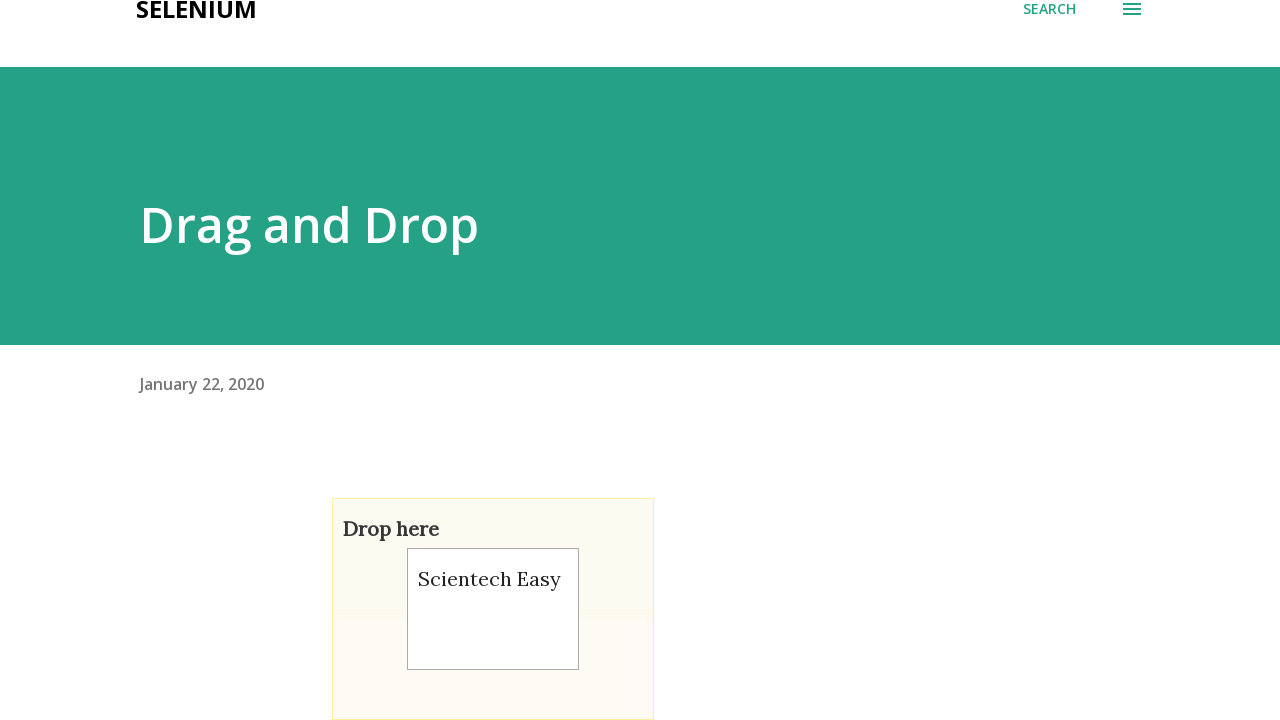

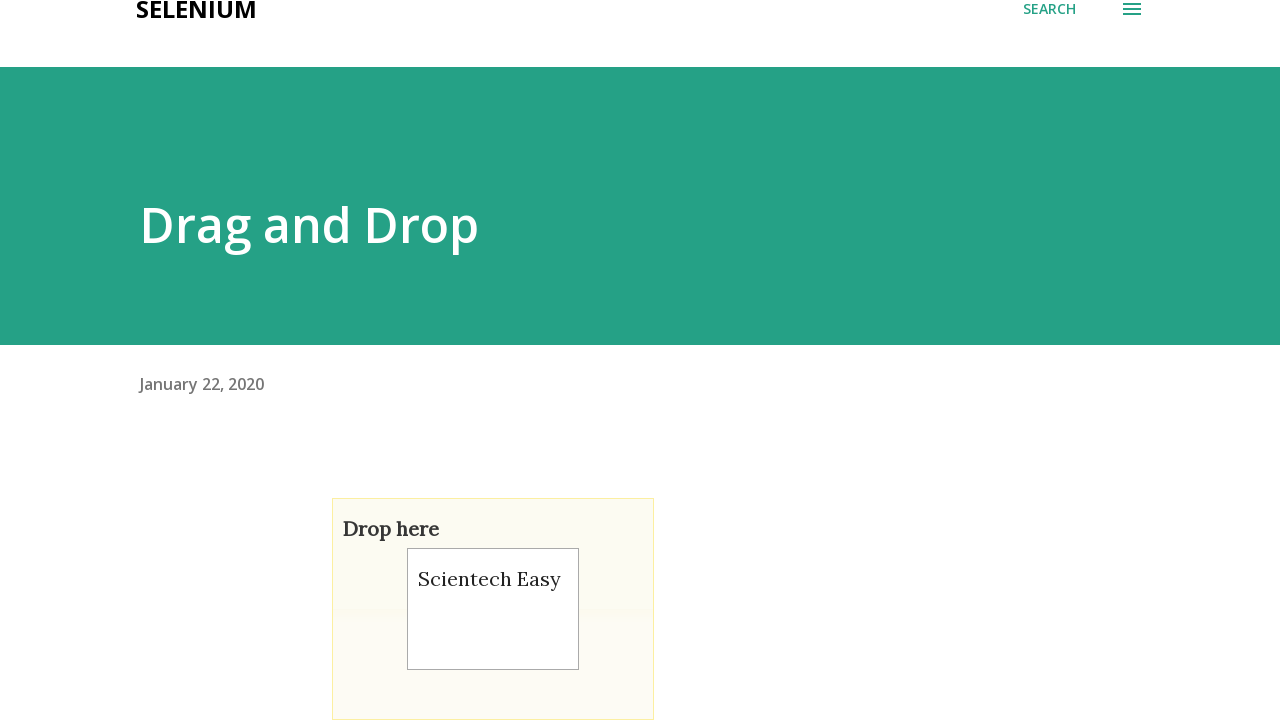